Tests adding specific grocery items (Cucumber, Brocolli, Beetroot) to cart on an e-commerce practice site by finding products by name and clicking their Add to Cart buttons

Starting URL: https://rahulshettyacademy.com/seleniumPractise/

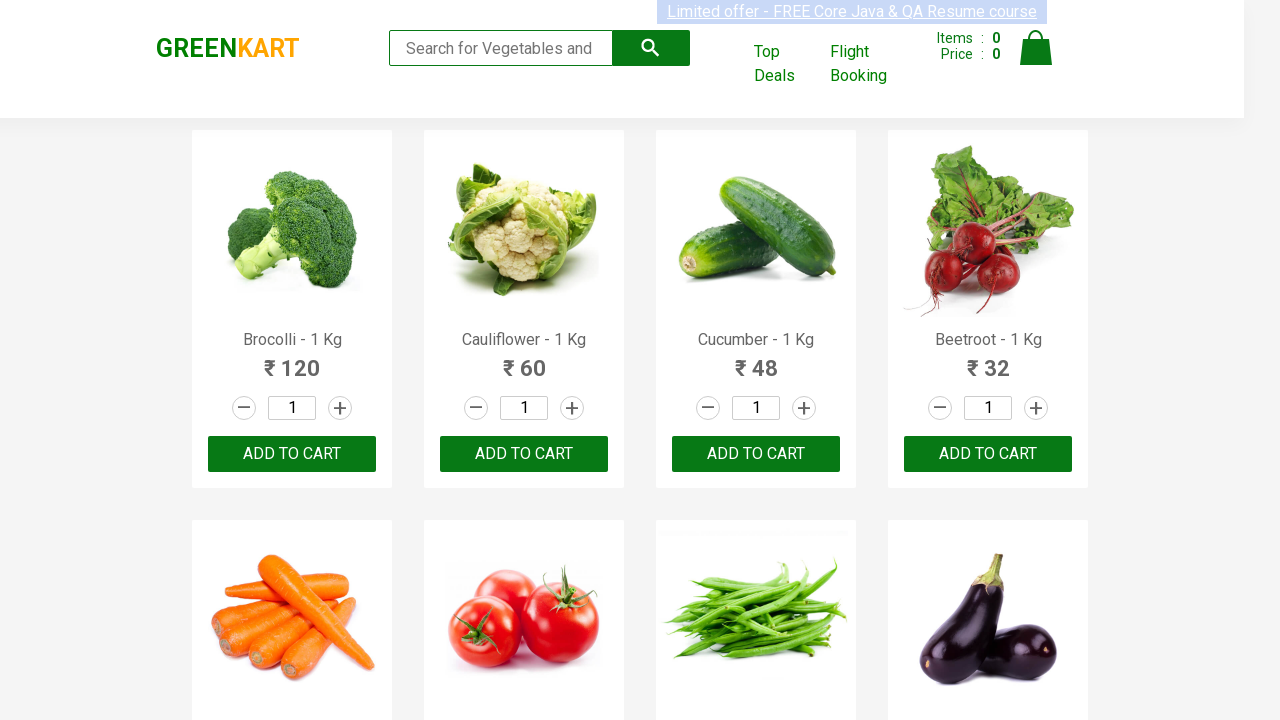

Waited for product names to load on the page
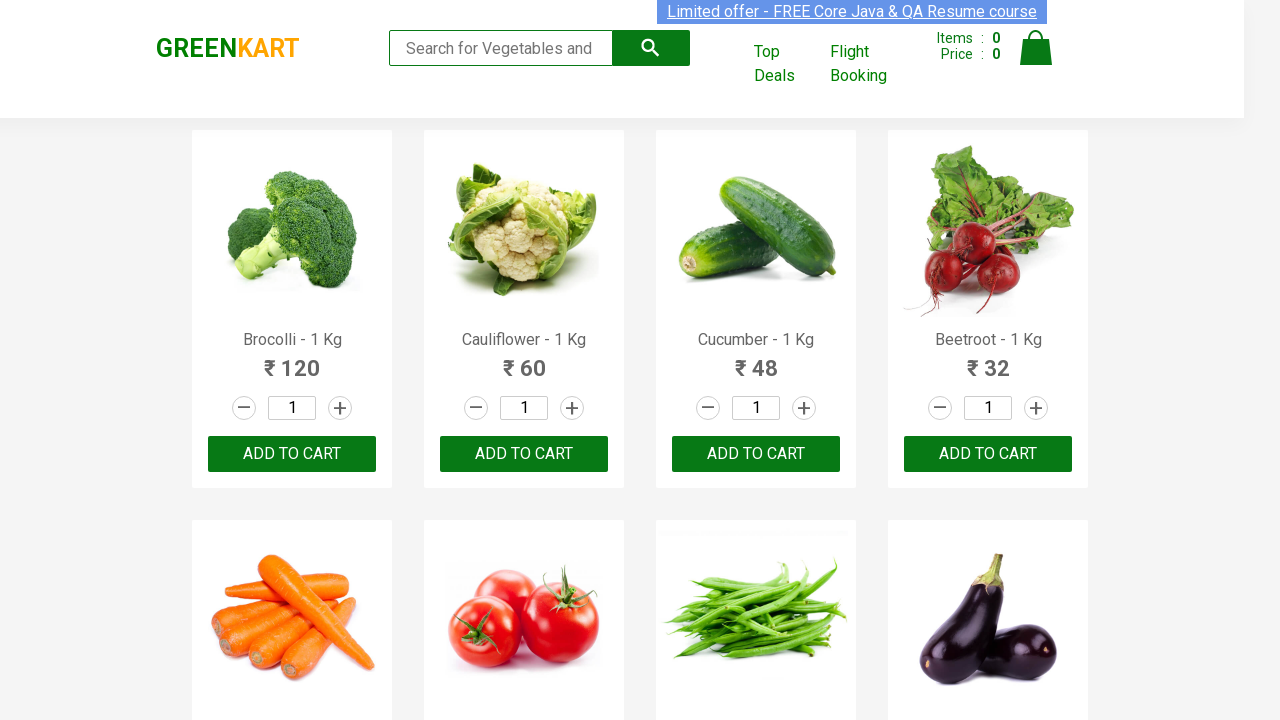

Retrieved all product elements from the page
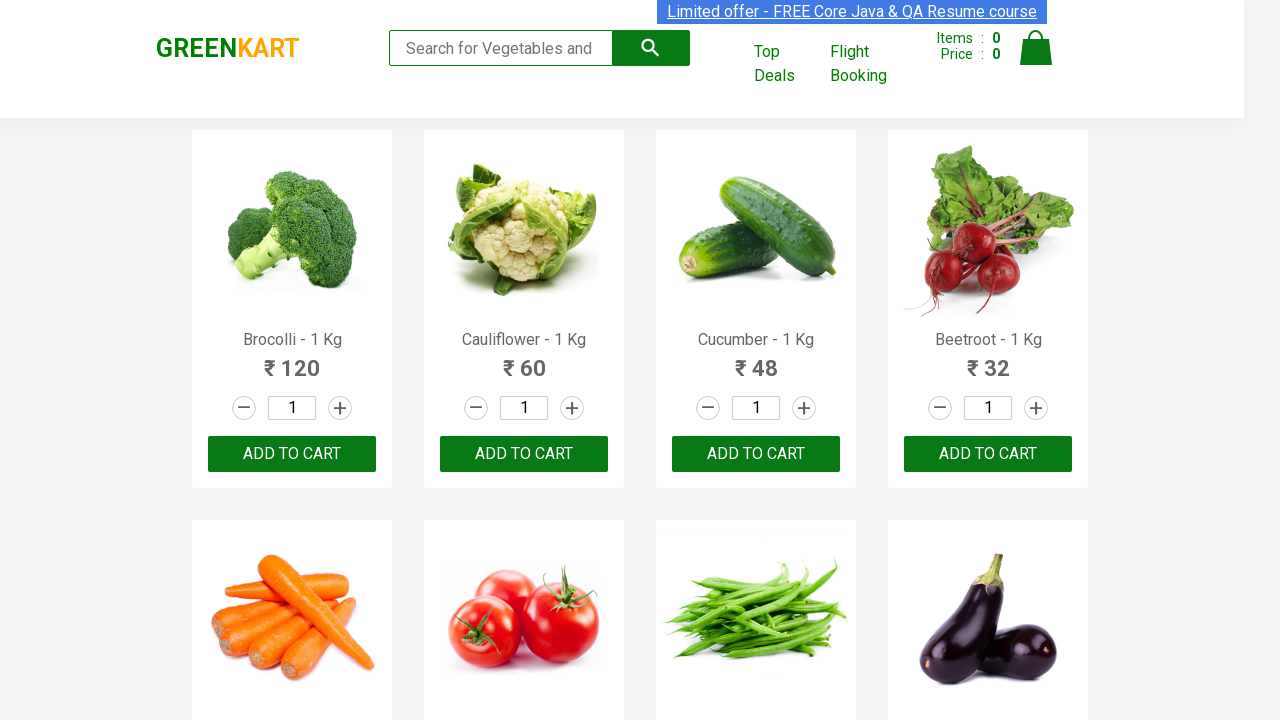

Clicked 'Add to Cart' button for Brocolli at (292, 454) on xpath=//div[@class='product-action']/button >> nth=0
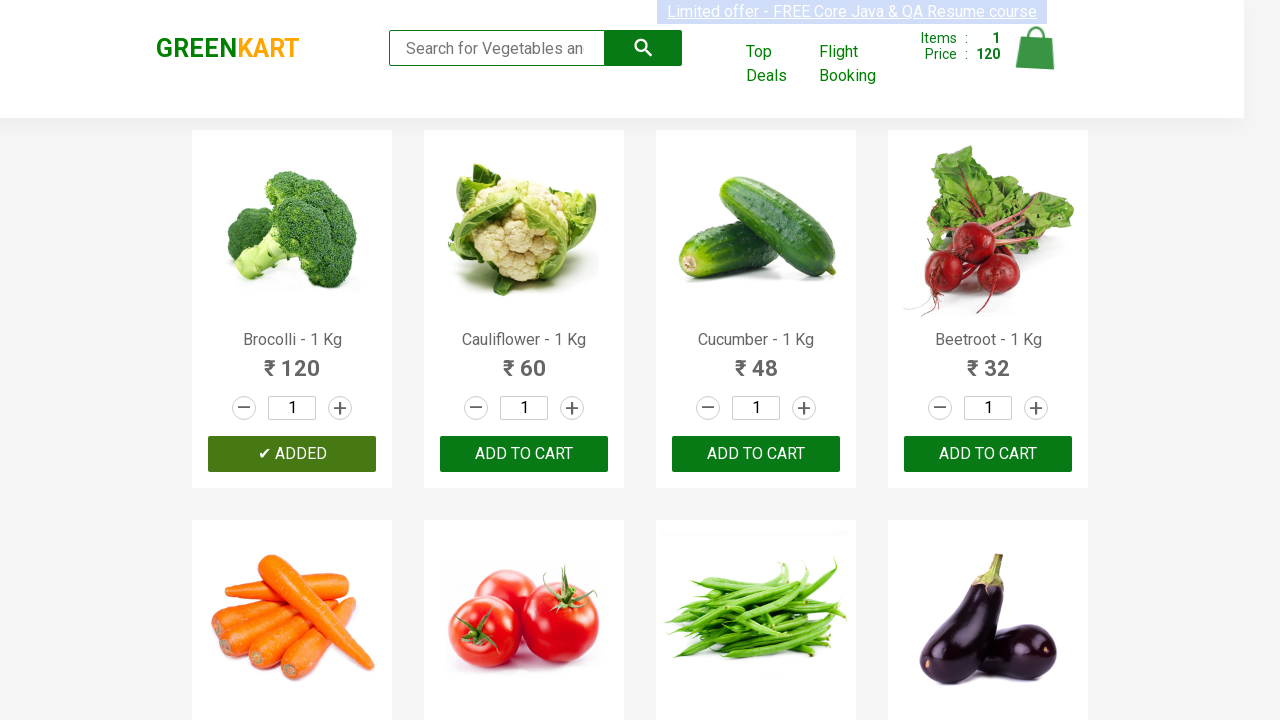

Clicked 'Add to Cart' button for Cucumber at (756, 454) on xpath=//div[@class='product-action']/button >> nth=2
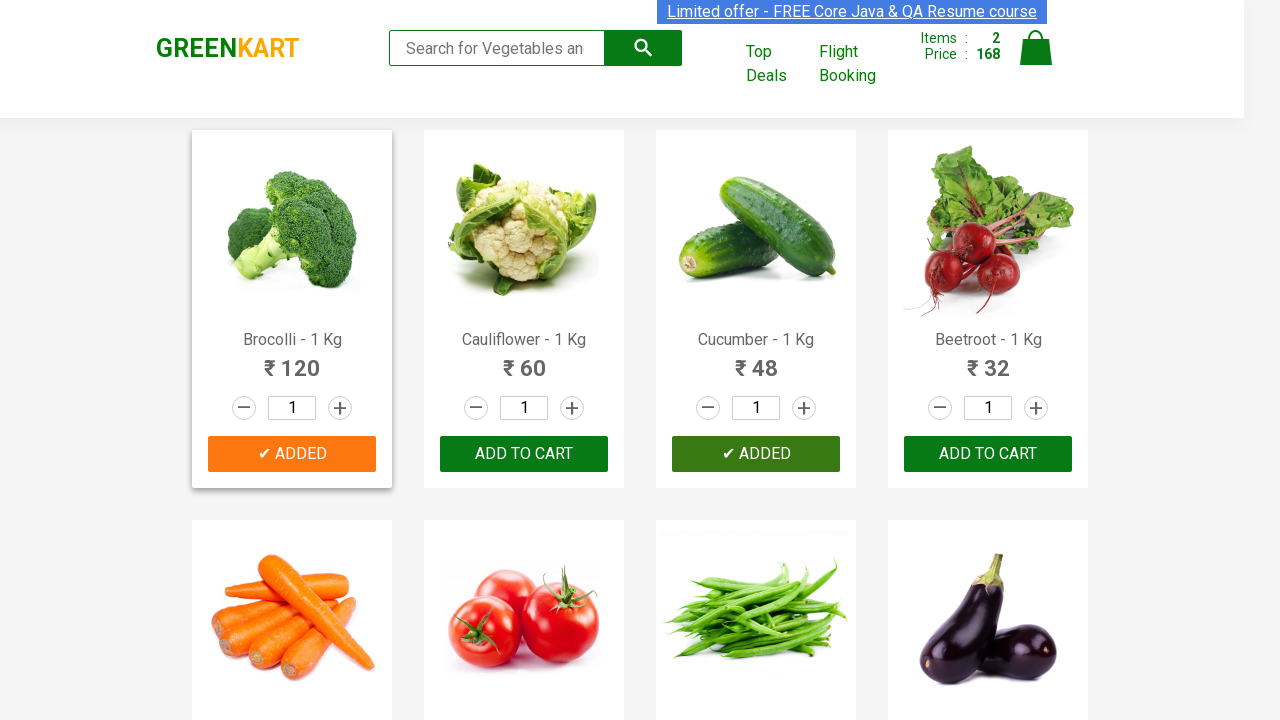

Clicked 'Add to Cart' button for Beetroot at (988, 454) on xpath=//div[@class='product-action']/button >> nth=3
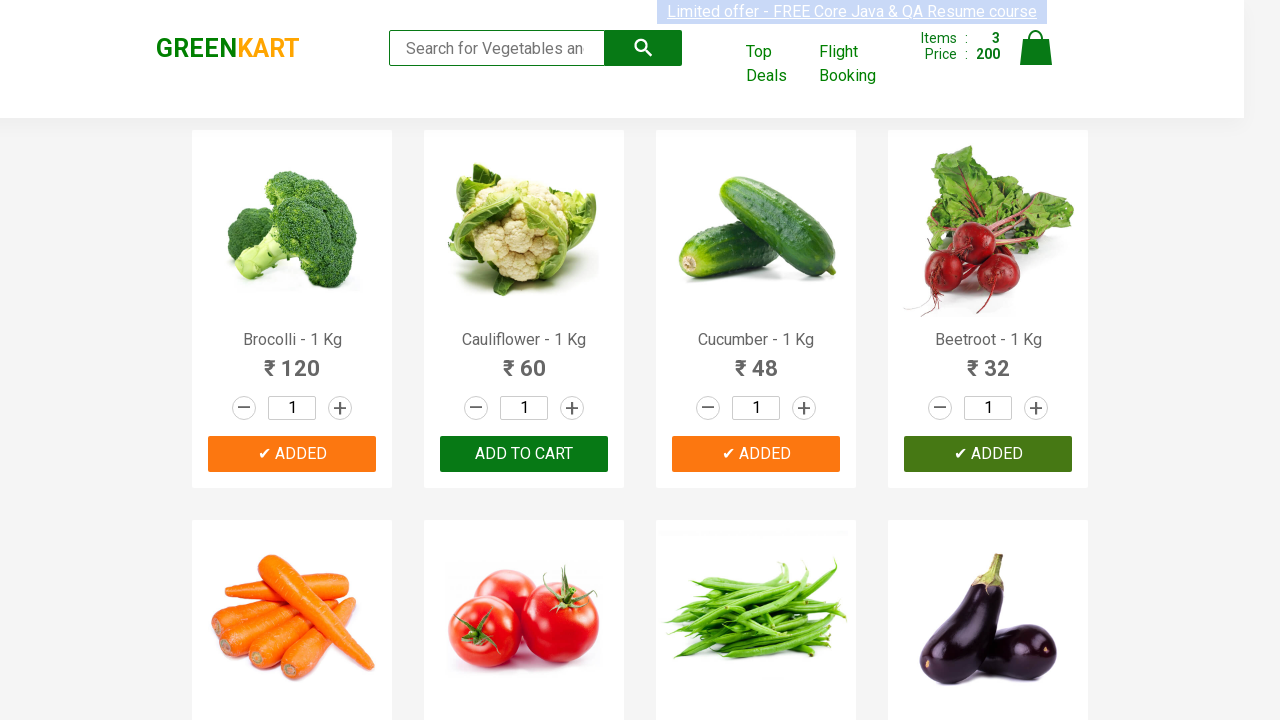

All required items (Cucumber, Brocolli, Beetroot) have been added to cart
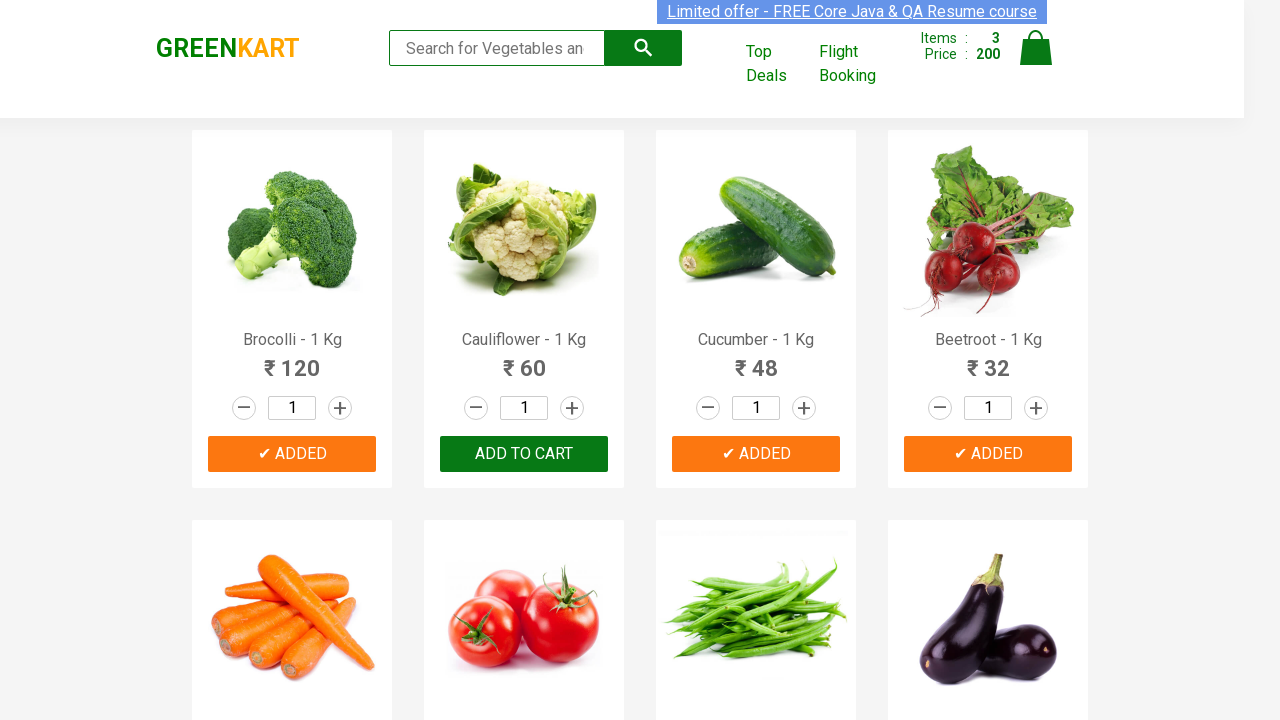

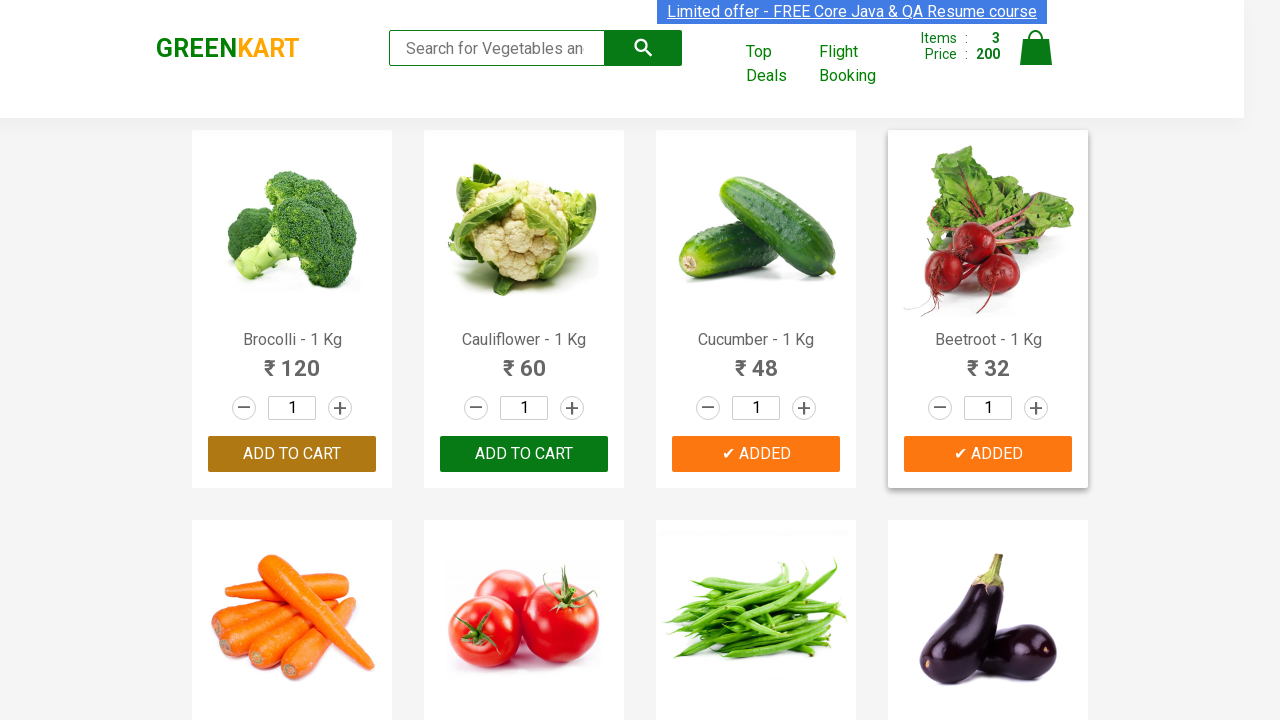